Fills a first name input field with different test data

Starting URL: http://only-testing-blog.blogspot.in/2013/11/new-test.html

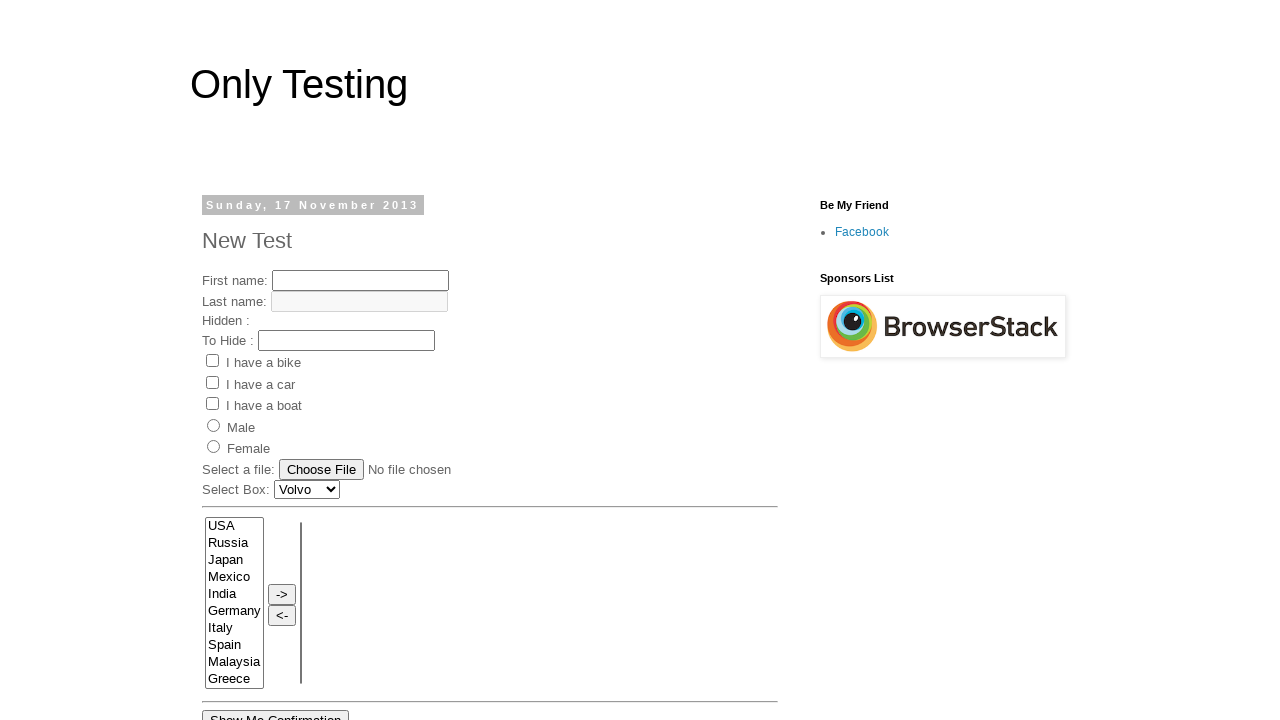

Navigated to test page
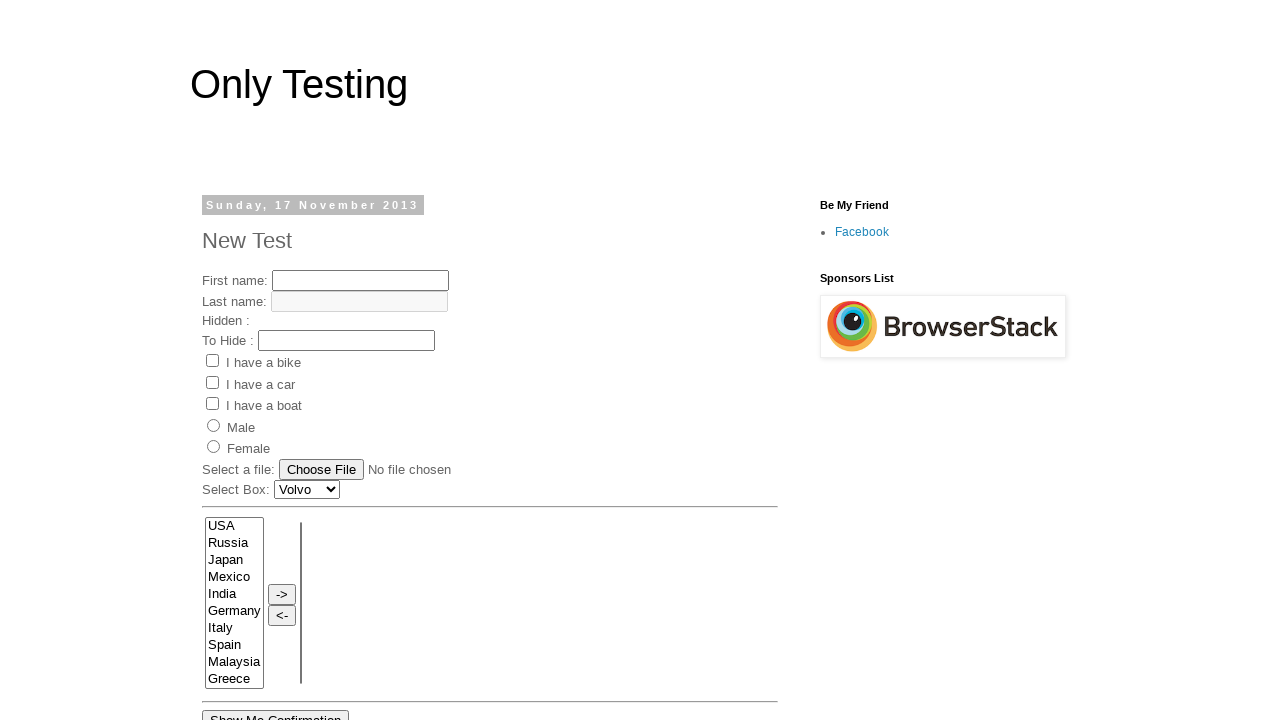

Filled first name input field with 'junittest2 class-test2' on //input[@name='fname']
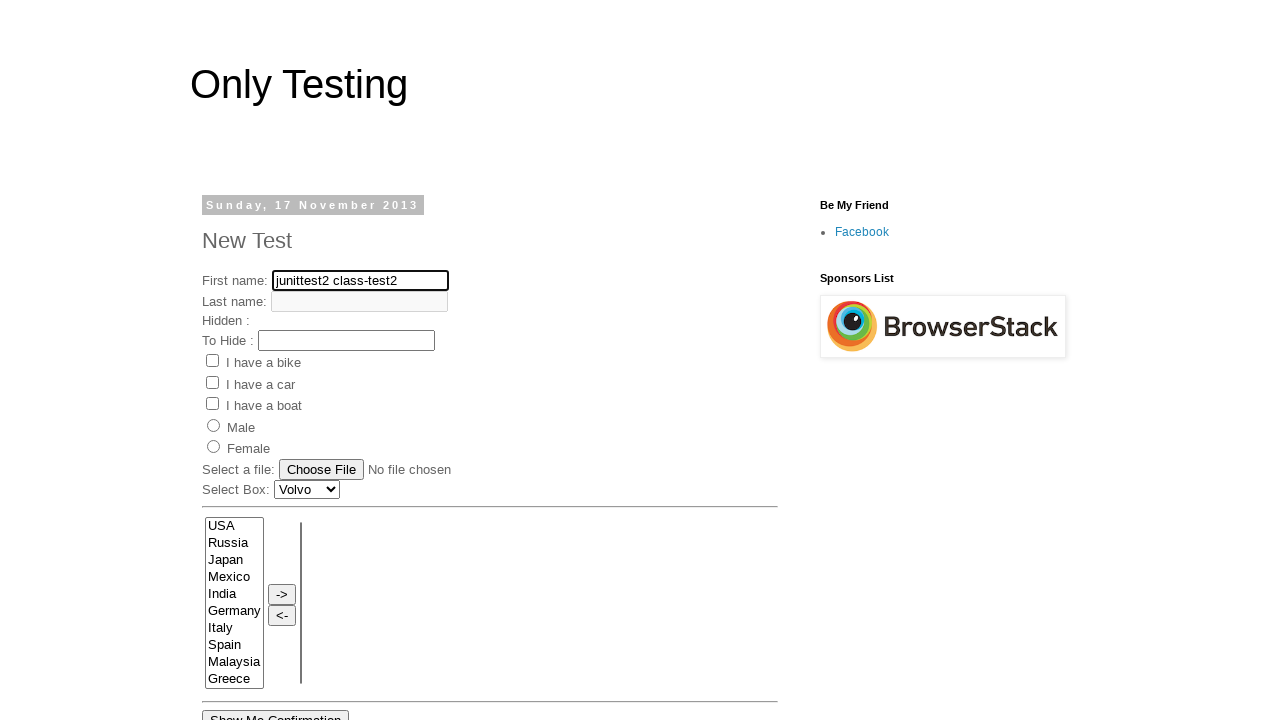

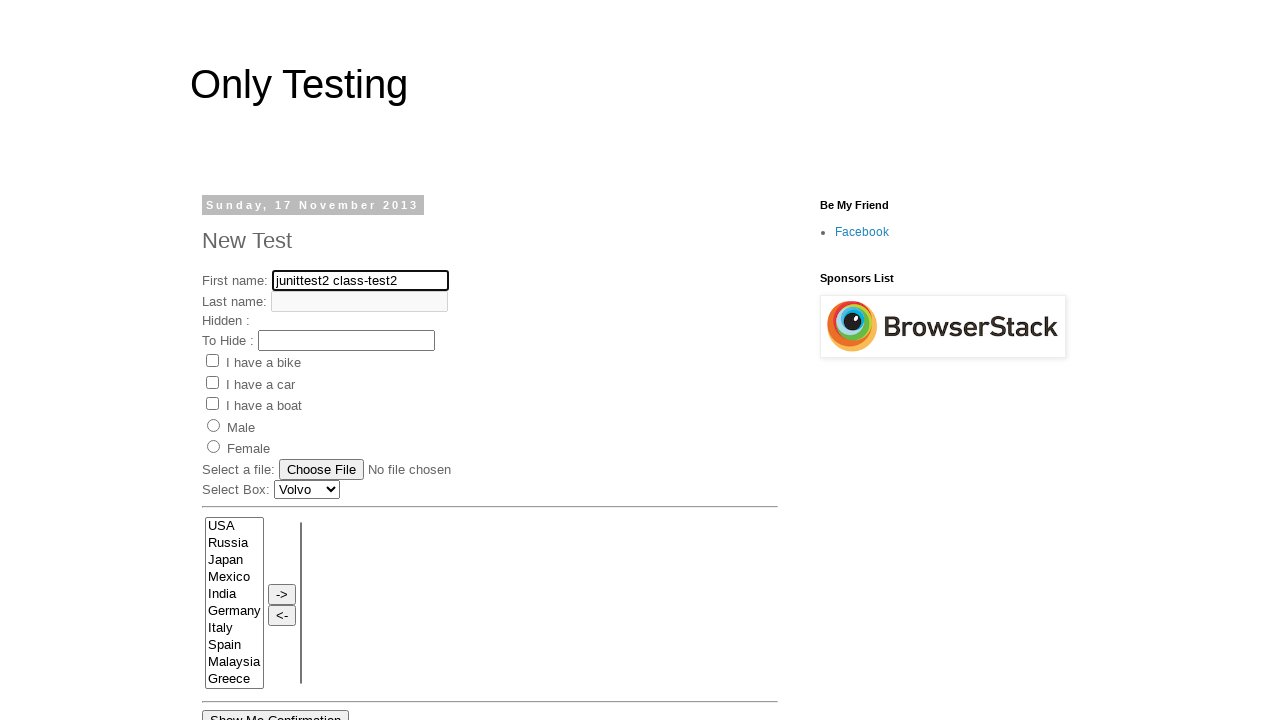